Tests double-click functionality on W3Schools try-it editor by double-clicking a paragraph element within an iframe to trigger a JavaScript function

Starting URL: https://www.w3schools.com/jsref/tryit.asp?filename=tryjsref_ondblclick

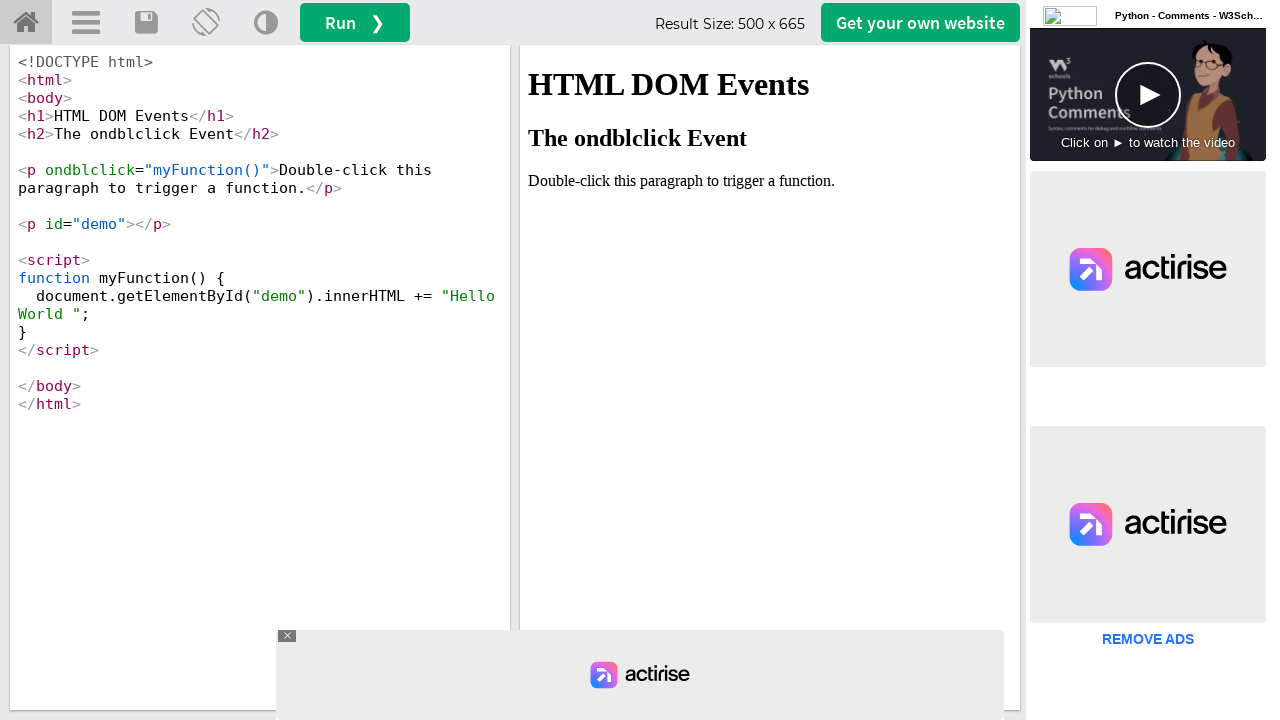

Located iframe with name 'iframeResult'
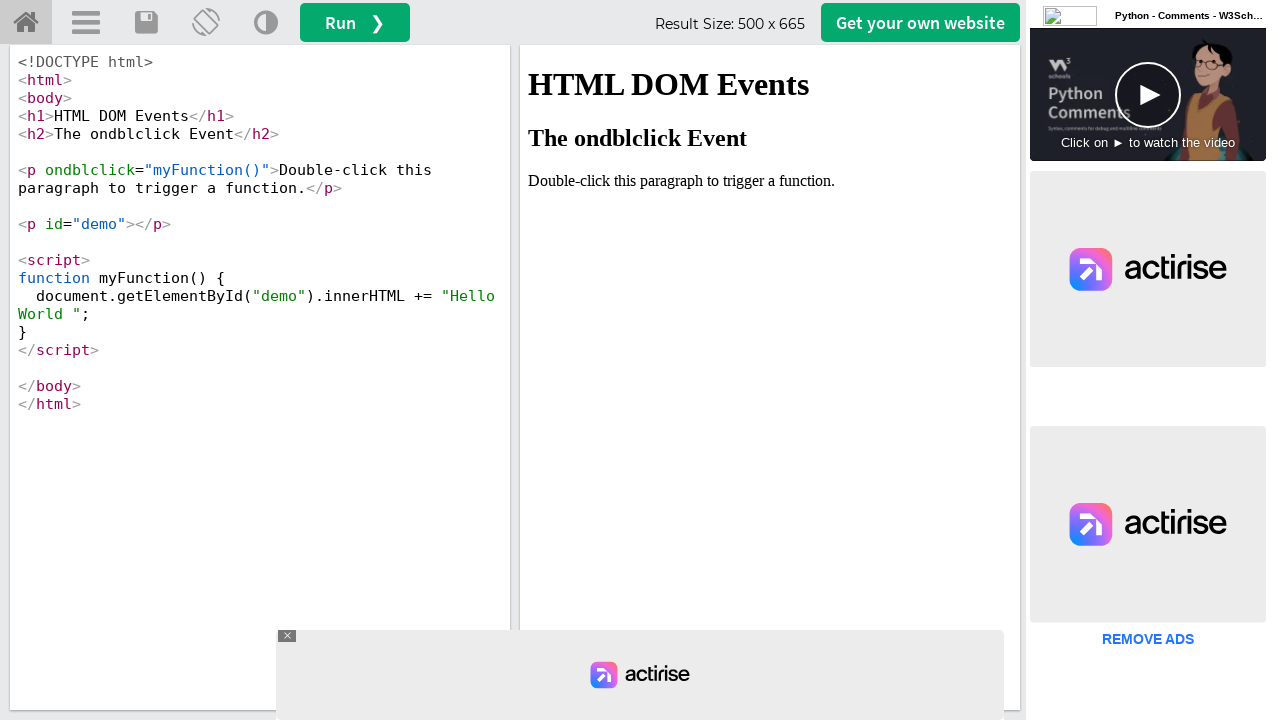

Double-clicked paragraph element to trigger JavaScript function at (770, 181) on iframe[name='iframeResult'] >> internal:control=enter-frame >> xpath=//p[text()=
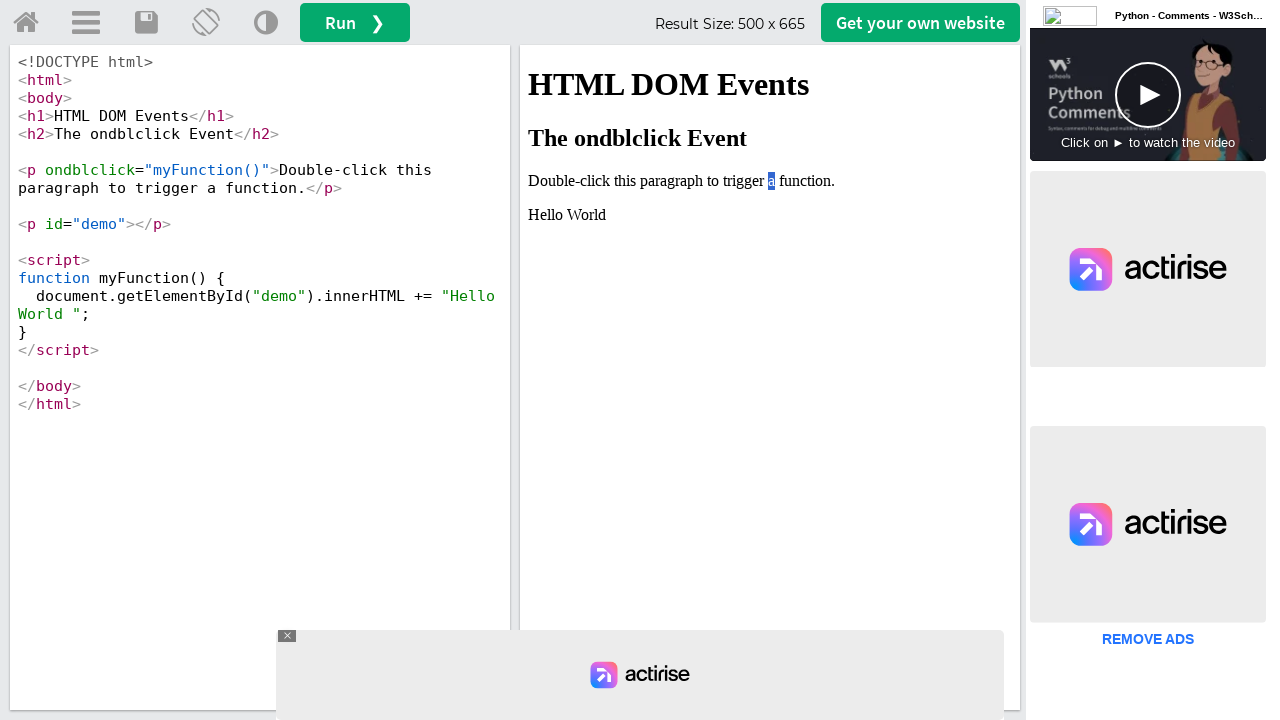

Verified 'Hello World ' text appeared after double-click
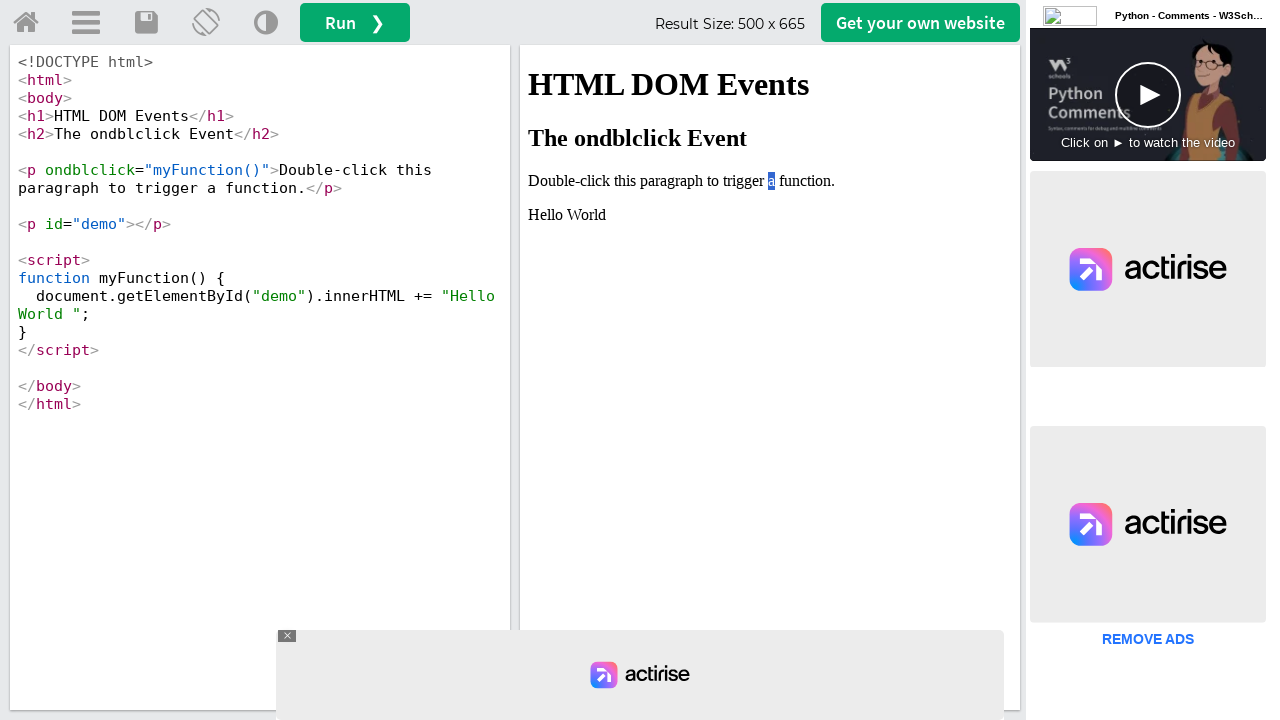

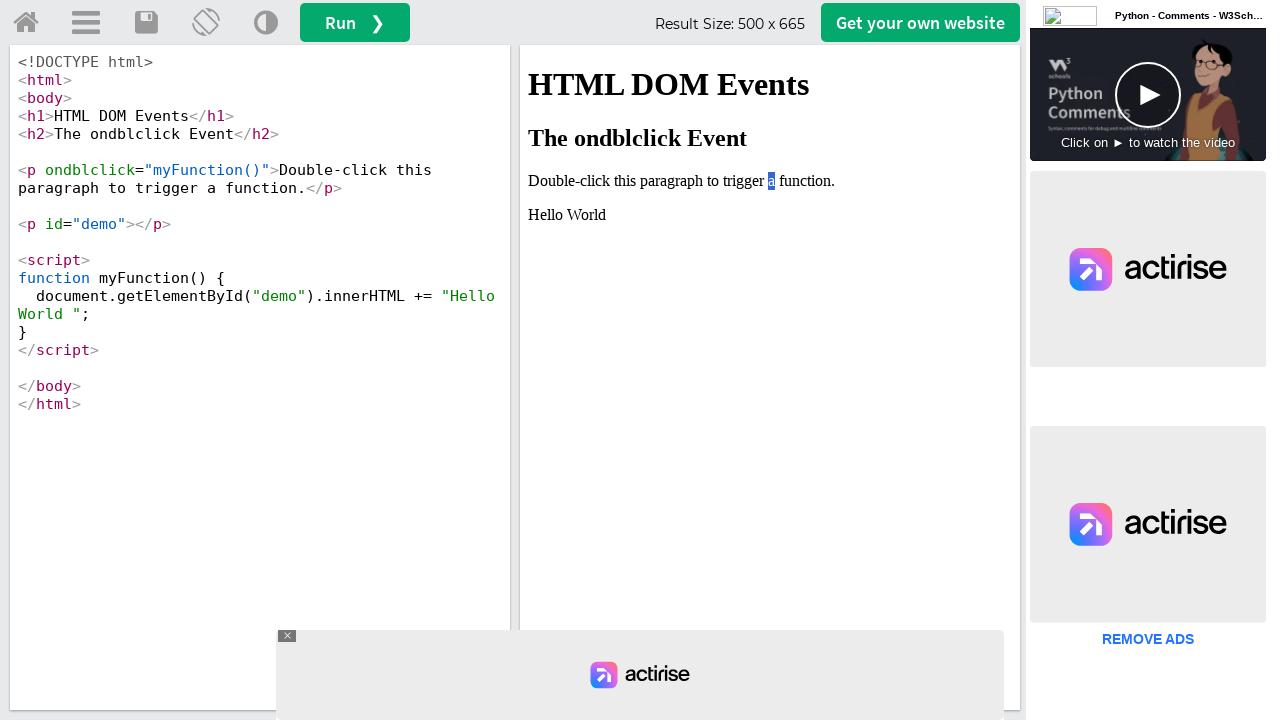